Tests that clicking cancel dismisses the error message after an invalid save attempt

Starting URL: https://devmountain-qa.github.io/employee-manager/1.2_Version/index.html

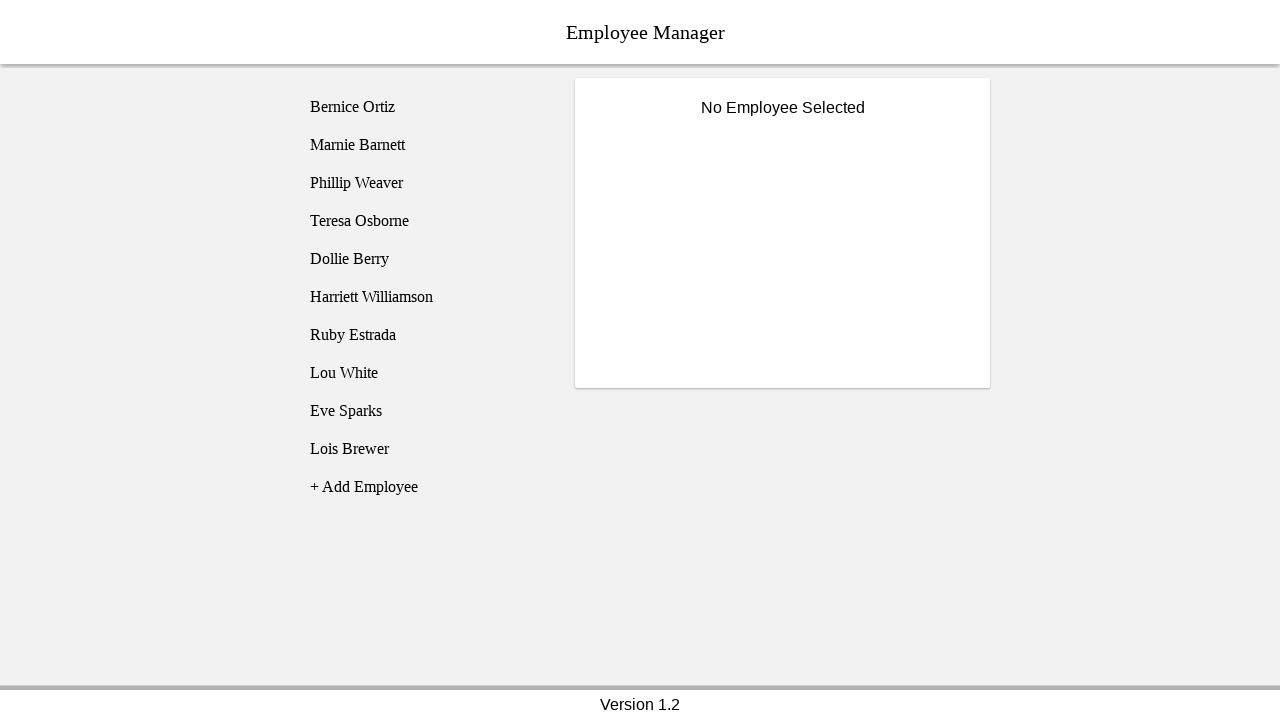

Clicked on Bernice Ortiz employee at (425, 107) on [name='employee1']
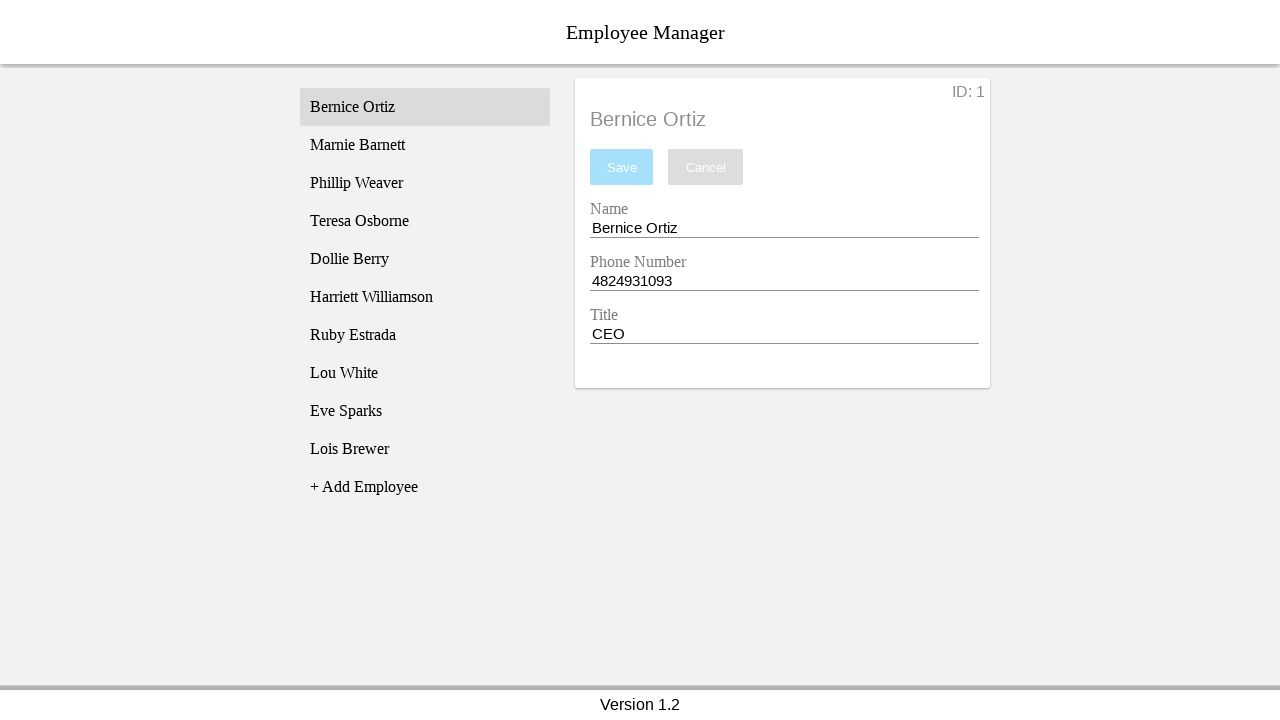

Name input field became visible
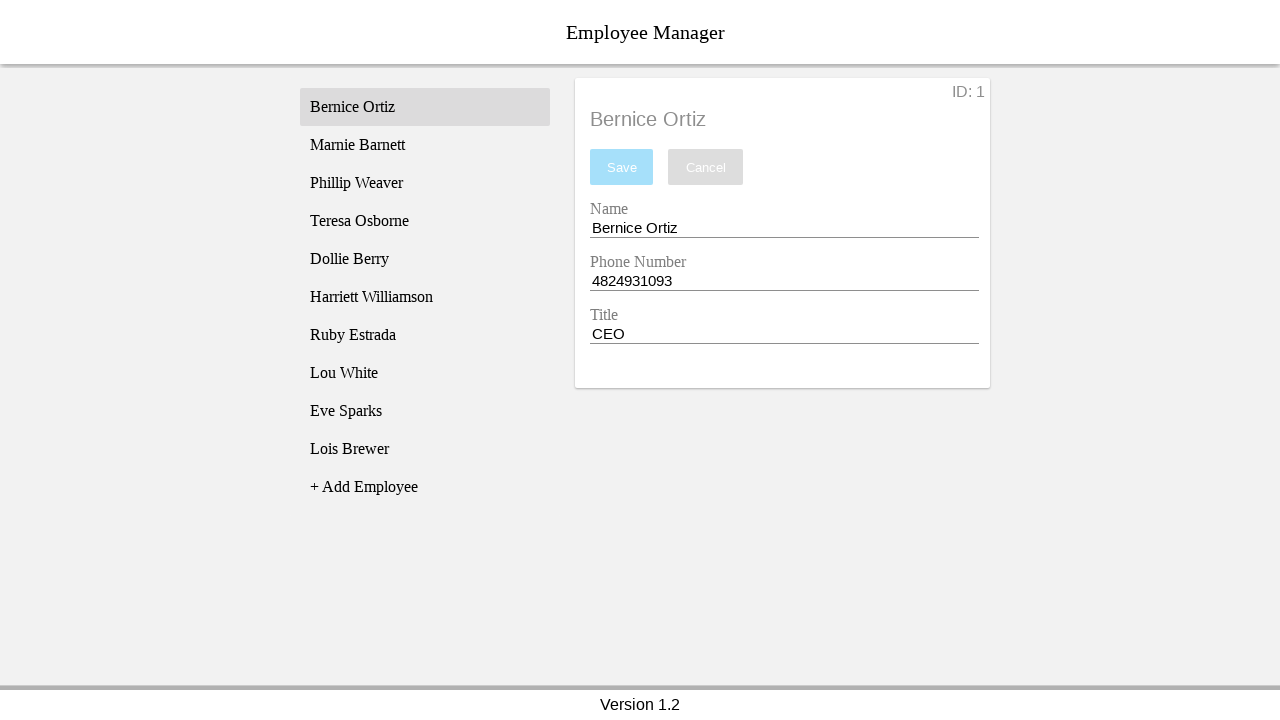

Cleared the name input field on [name='nameEntry']
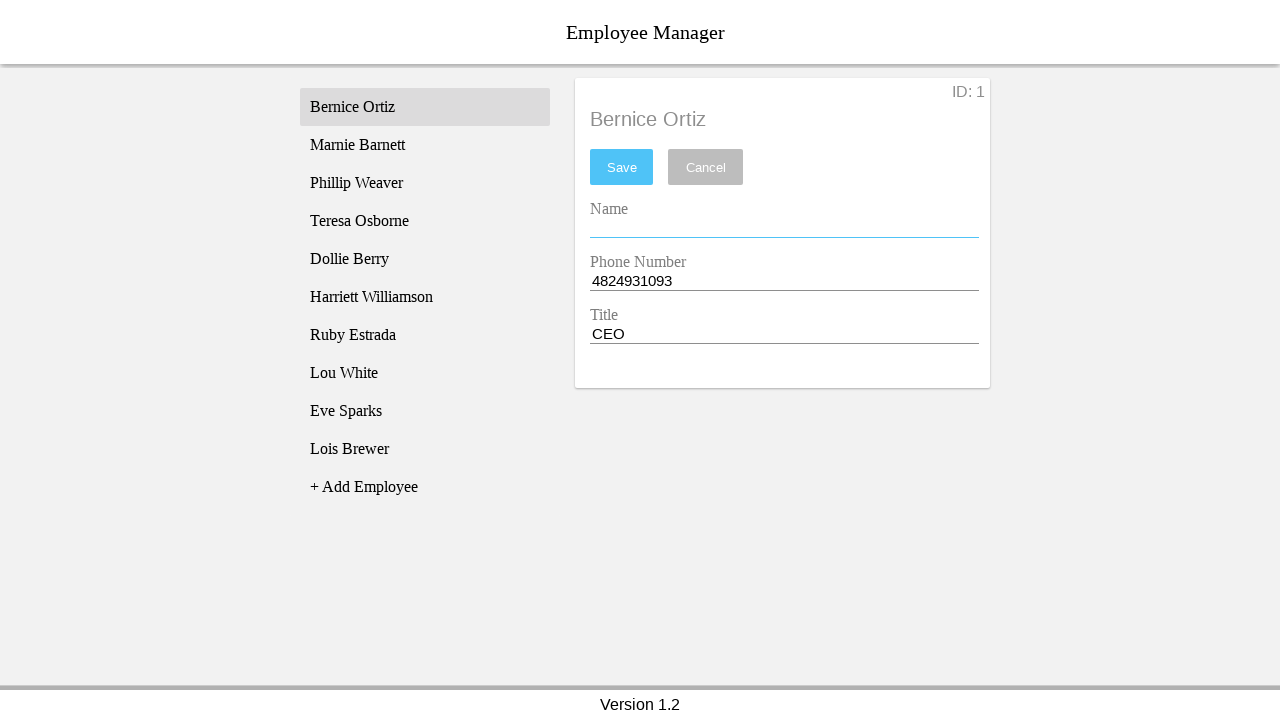

Pressed Space in name input on [name='nameEntry']
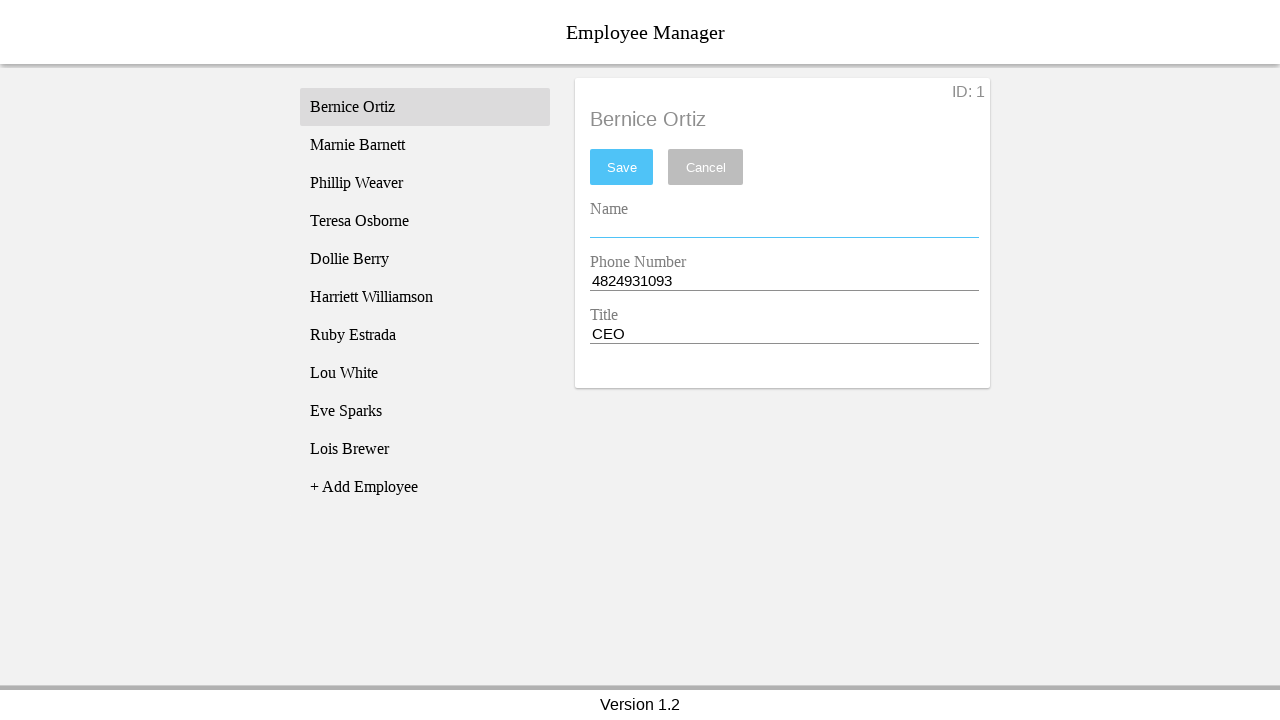

Pressed Backspace in name input on [name='nameEntry']
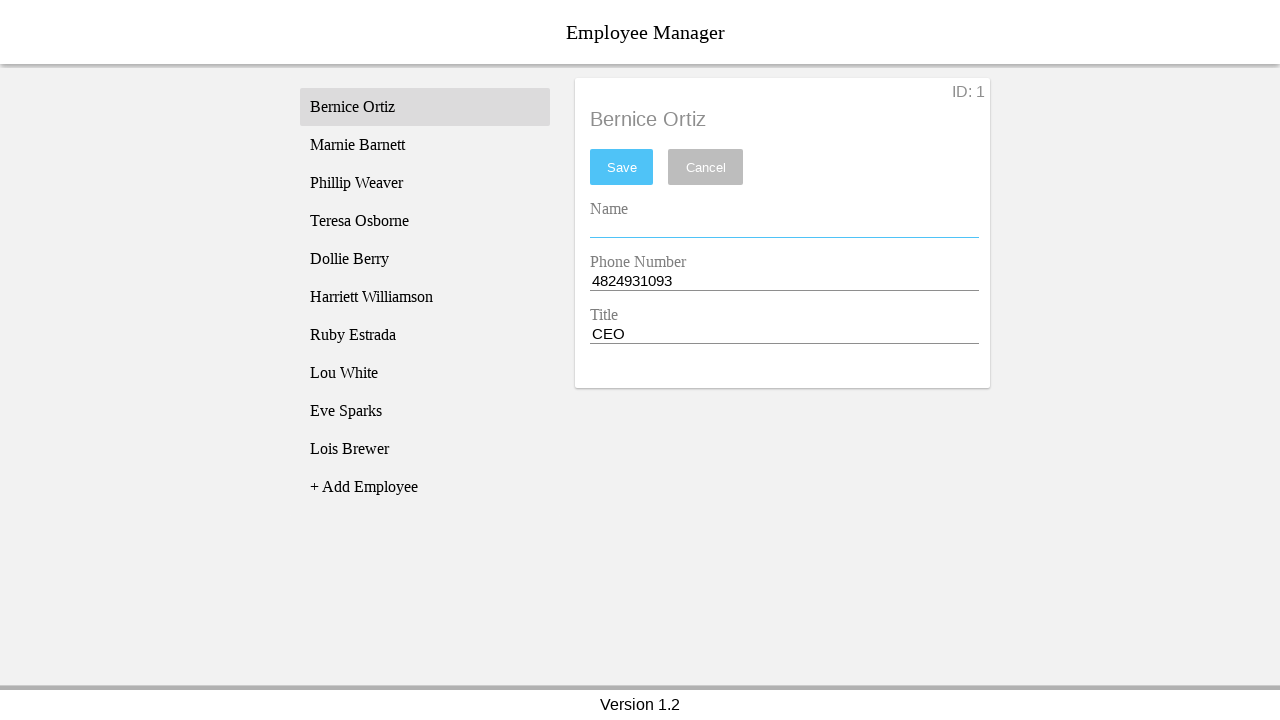

Clicked save button with empty name field at (622, 167) on #saveBtn
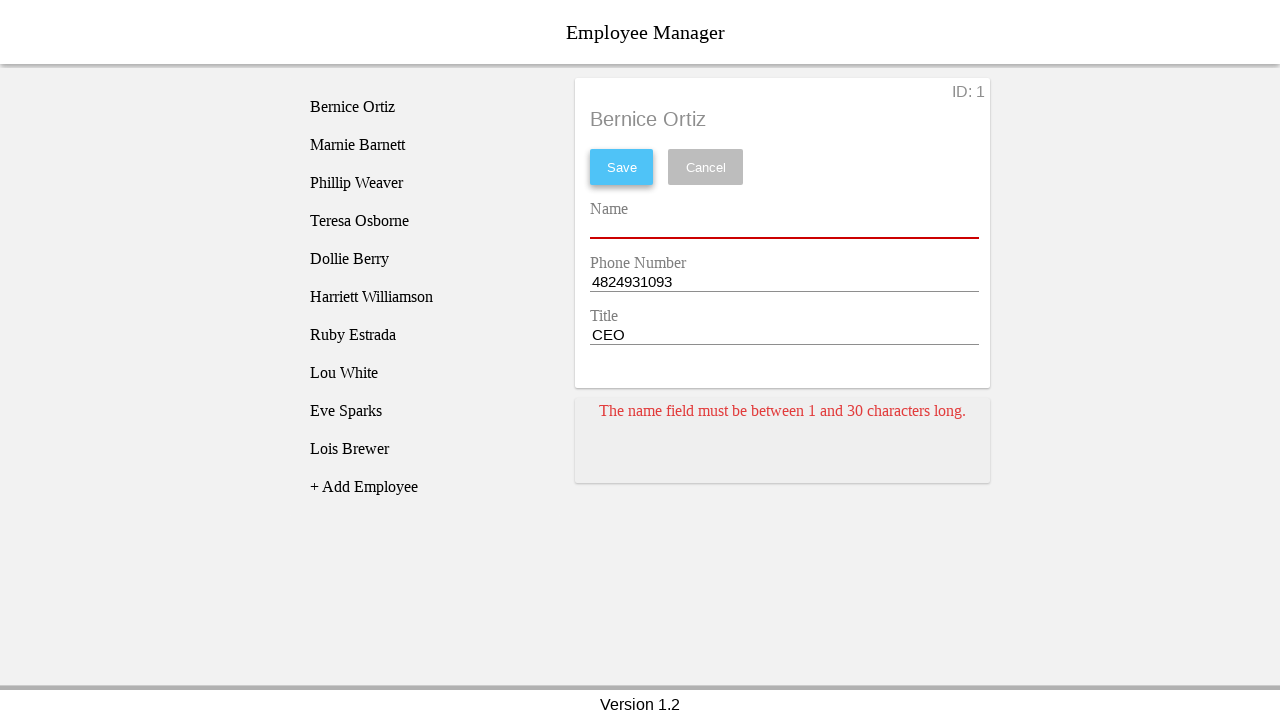

Error message card appeared after invalid save attempt
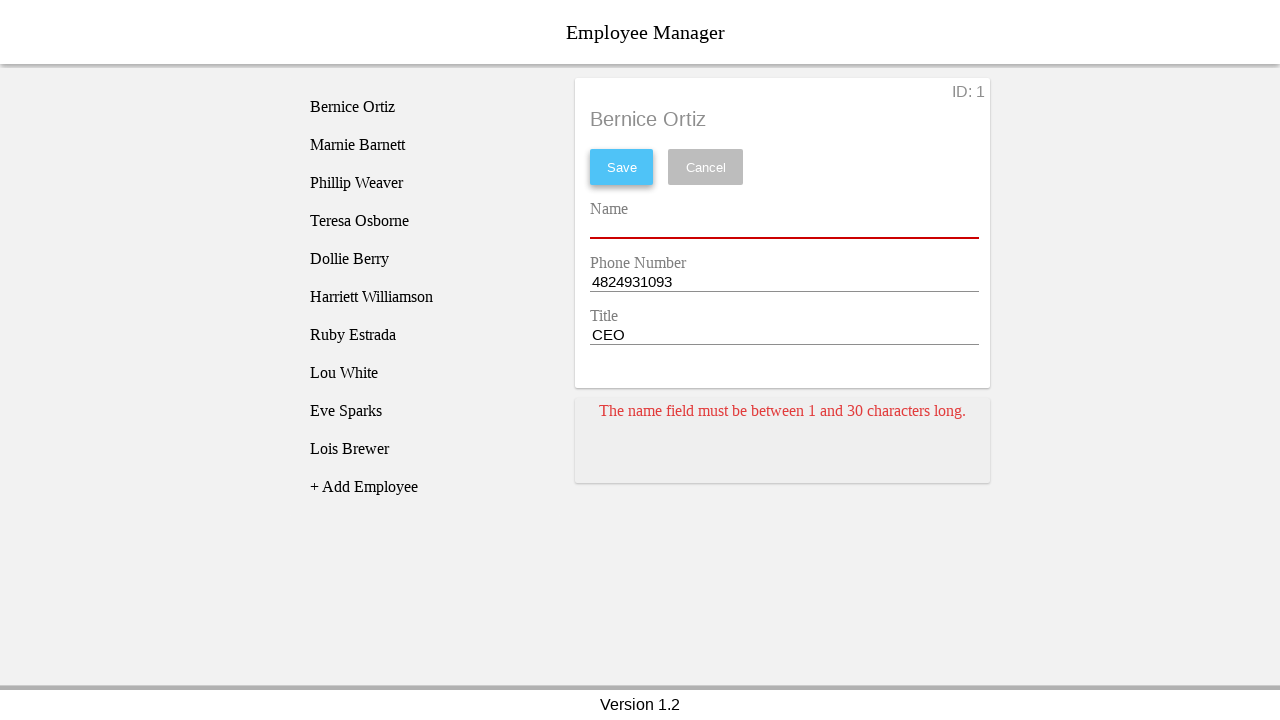

Pressed Space in name input field on [name='nameEntry']
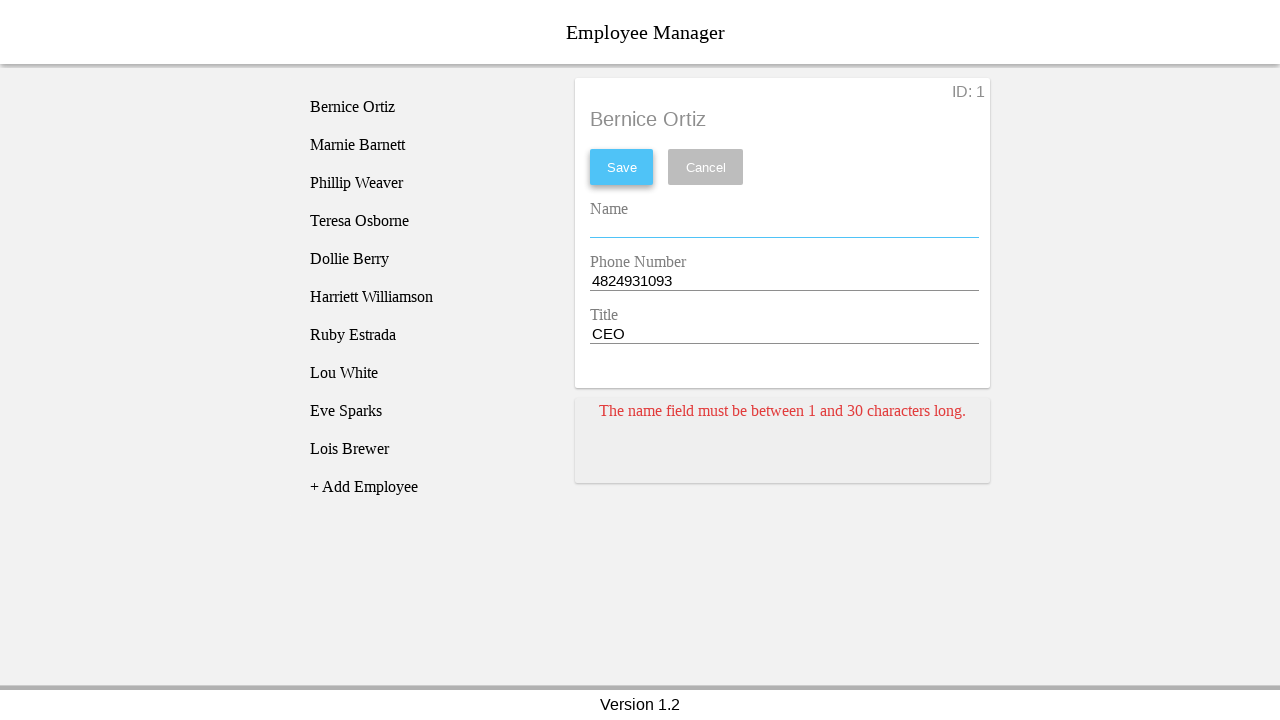

Clicked cancel button to dismiss error message at (706, 167) on [name='cancel']
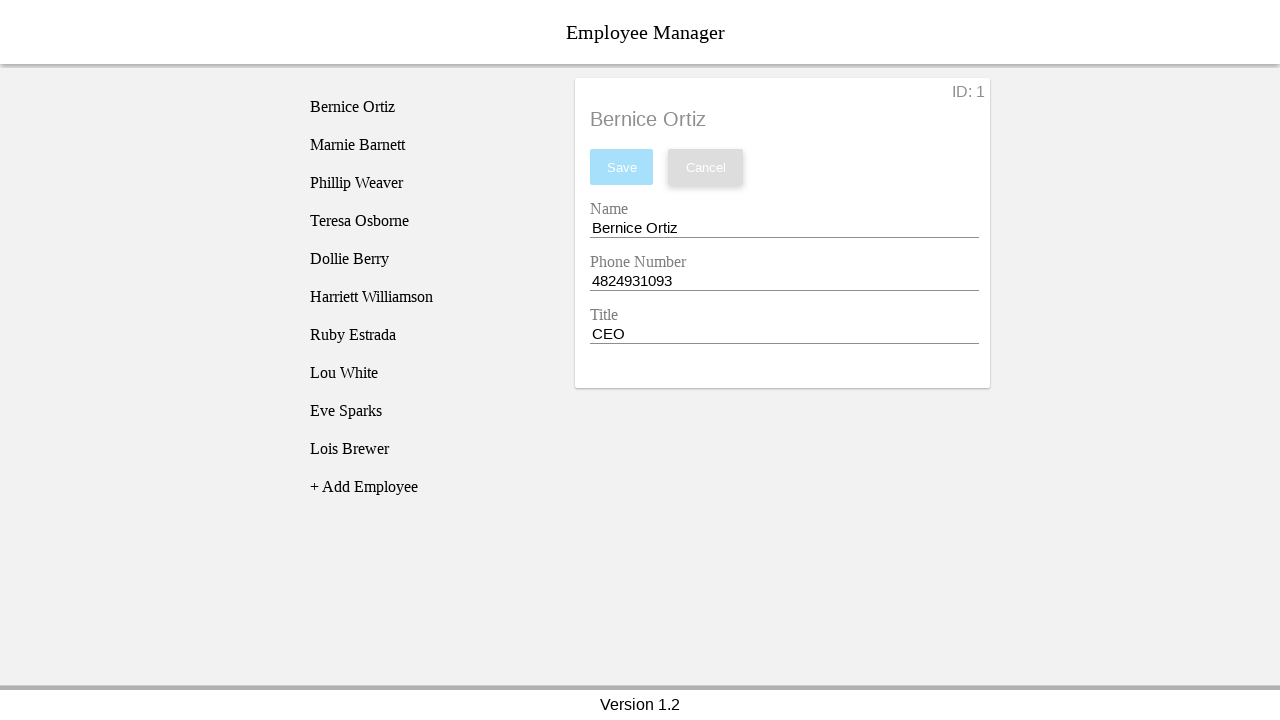

Error message card is now hidden after clicking cancel
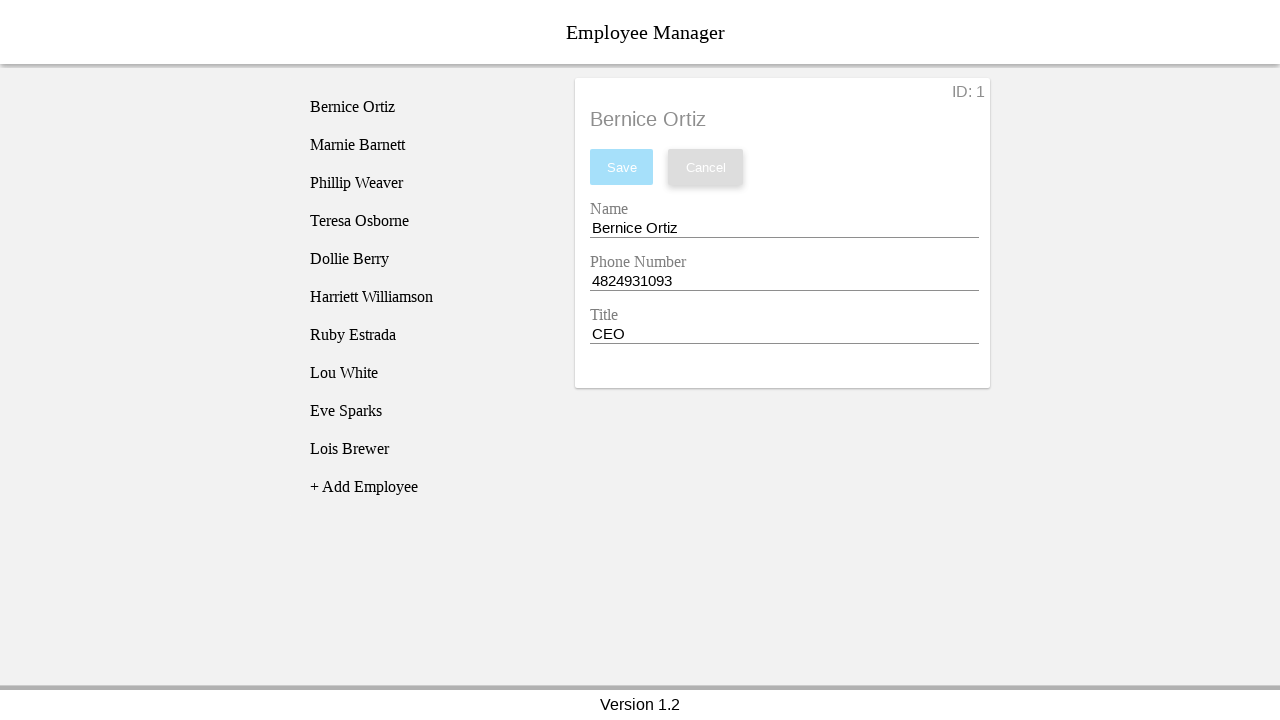

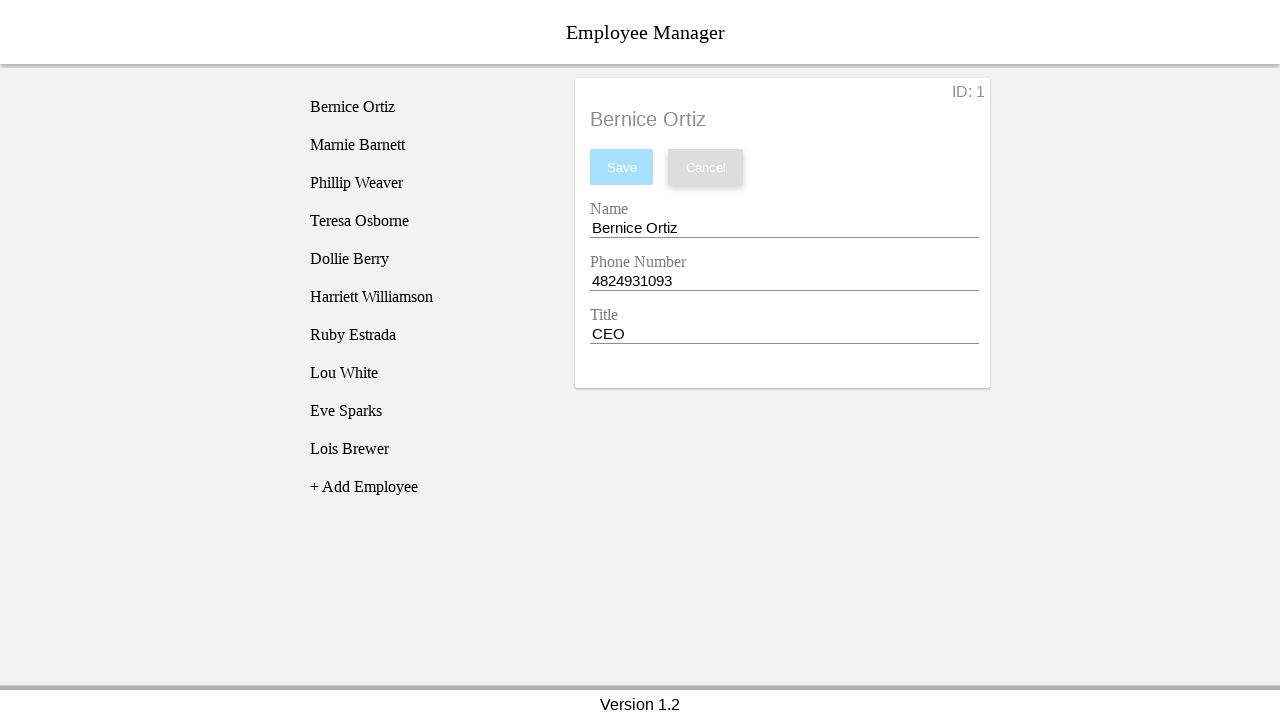